Tests window handling functionality by clicking a link that opens a new window and switching to it to verify the title

Starting URL: https://practice.cydeo.com/windows

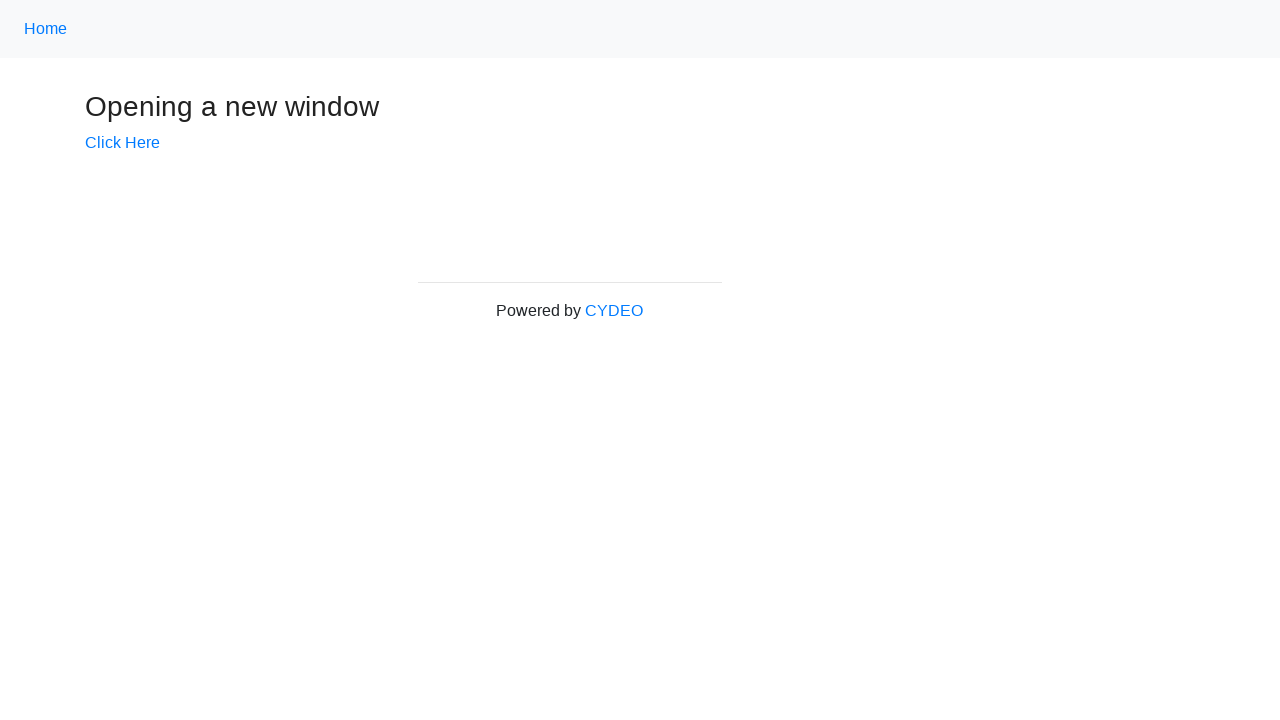

Clicked link to open new window at (122, 143) on xpath=//a[@href='/windows/new']
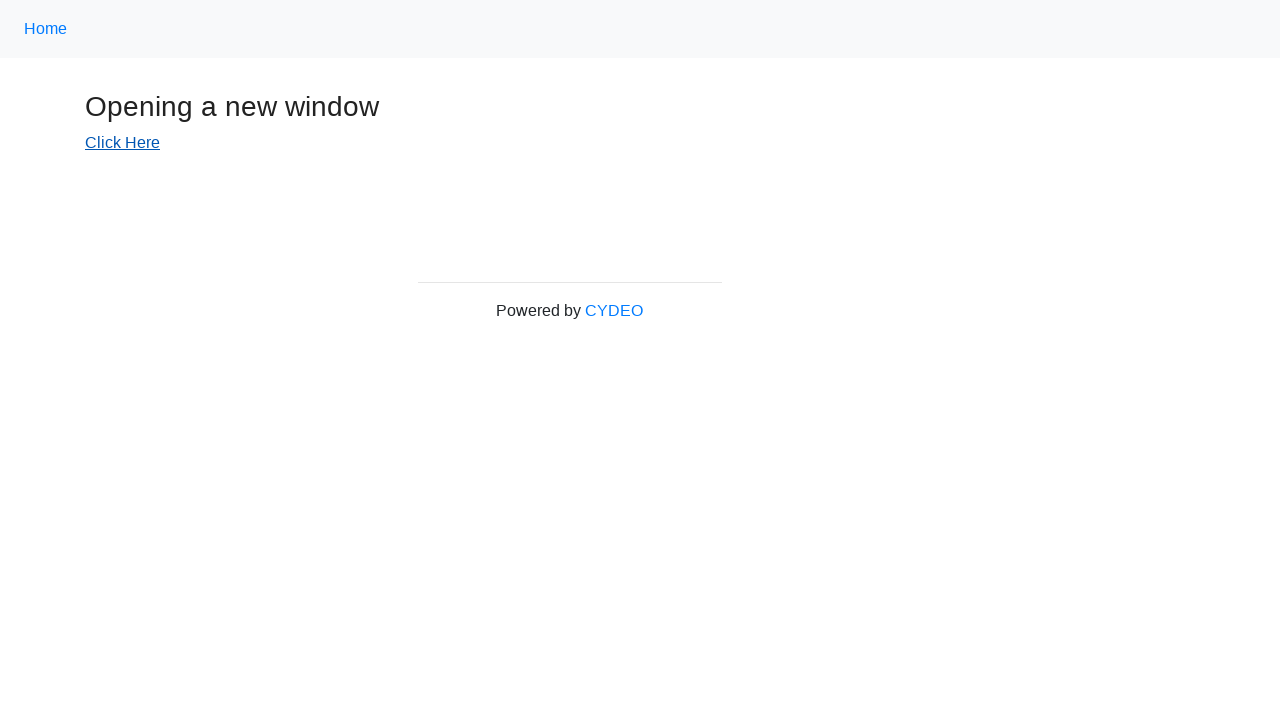

Clicked link within context manager to trigger new page at (122, 143) on xpath=//a[@href='/windows/new']
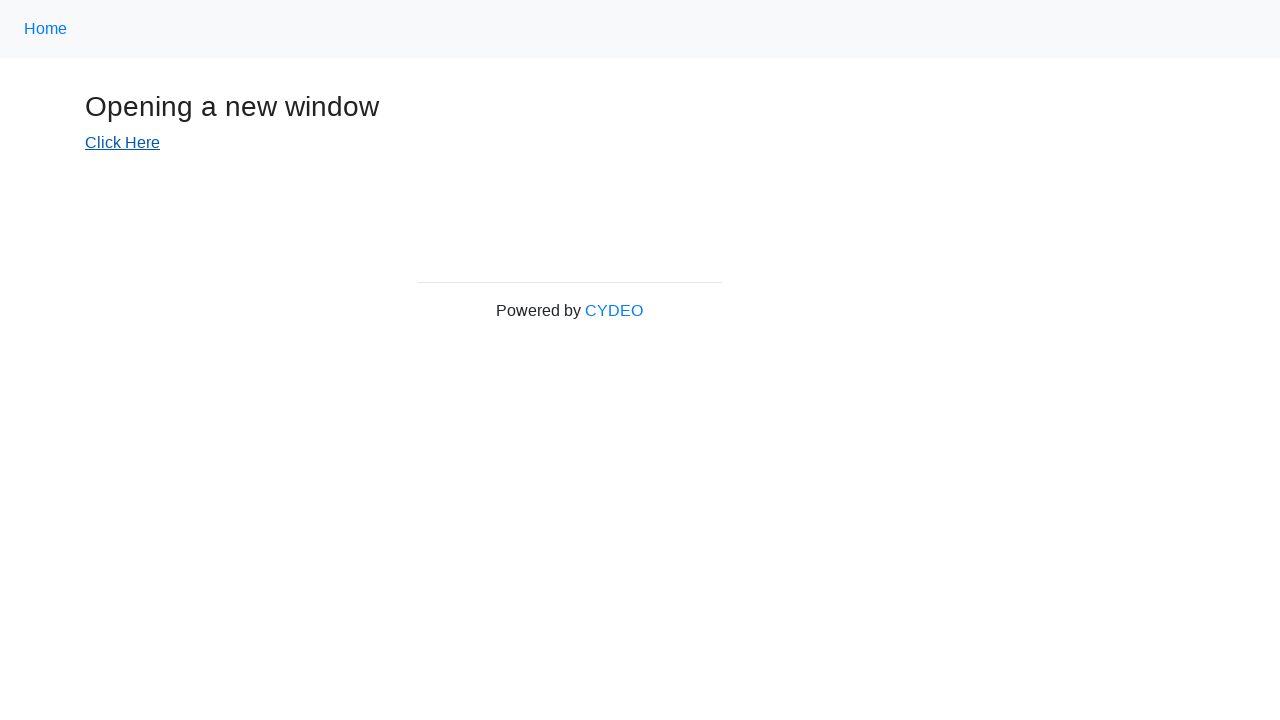

New window/page opened and captured
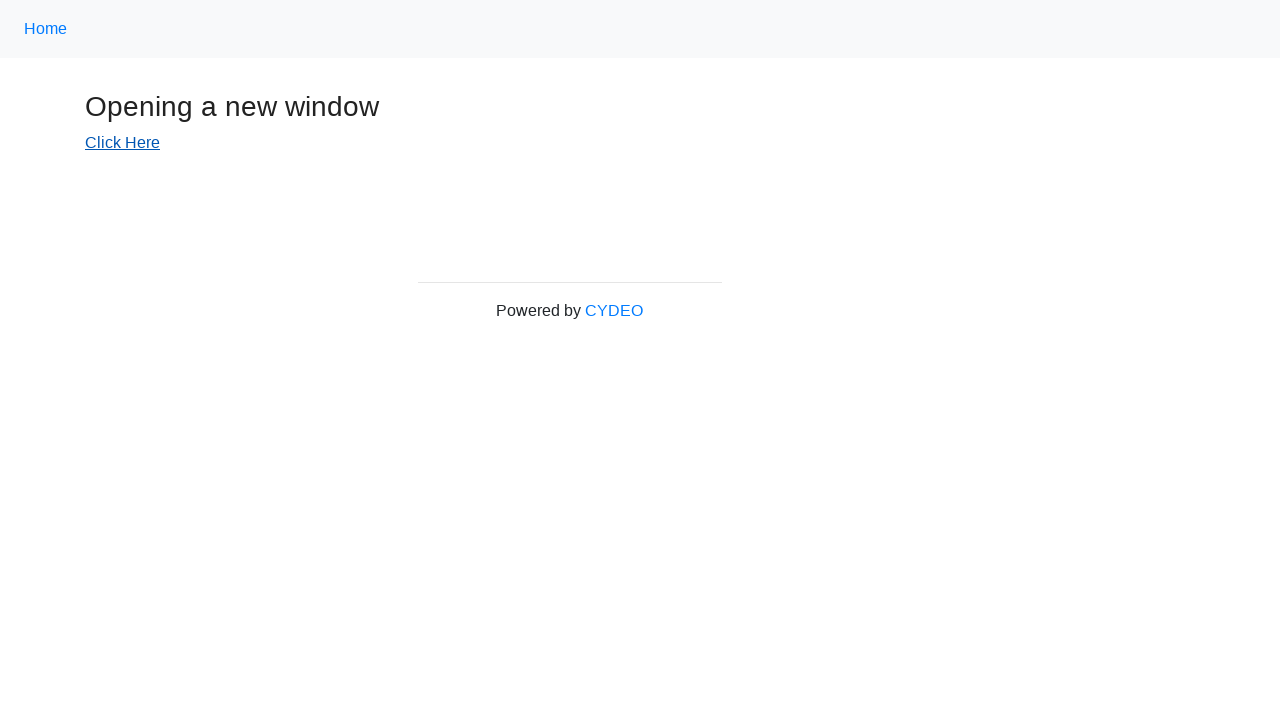

New page finished loading
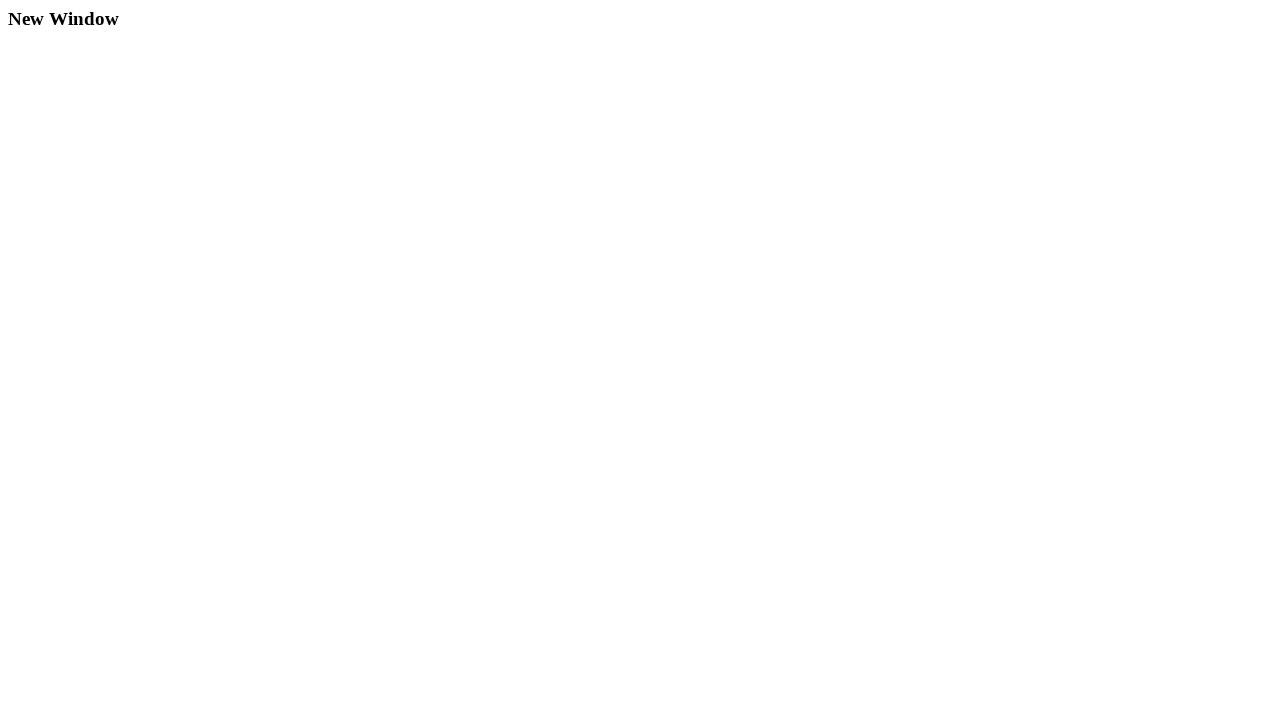

Verified new page title is 'New Window'
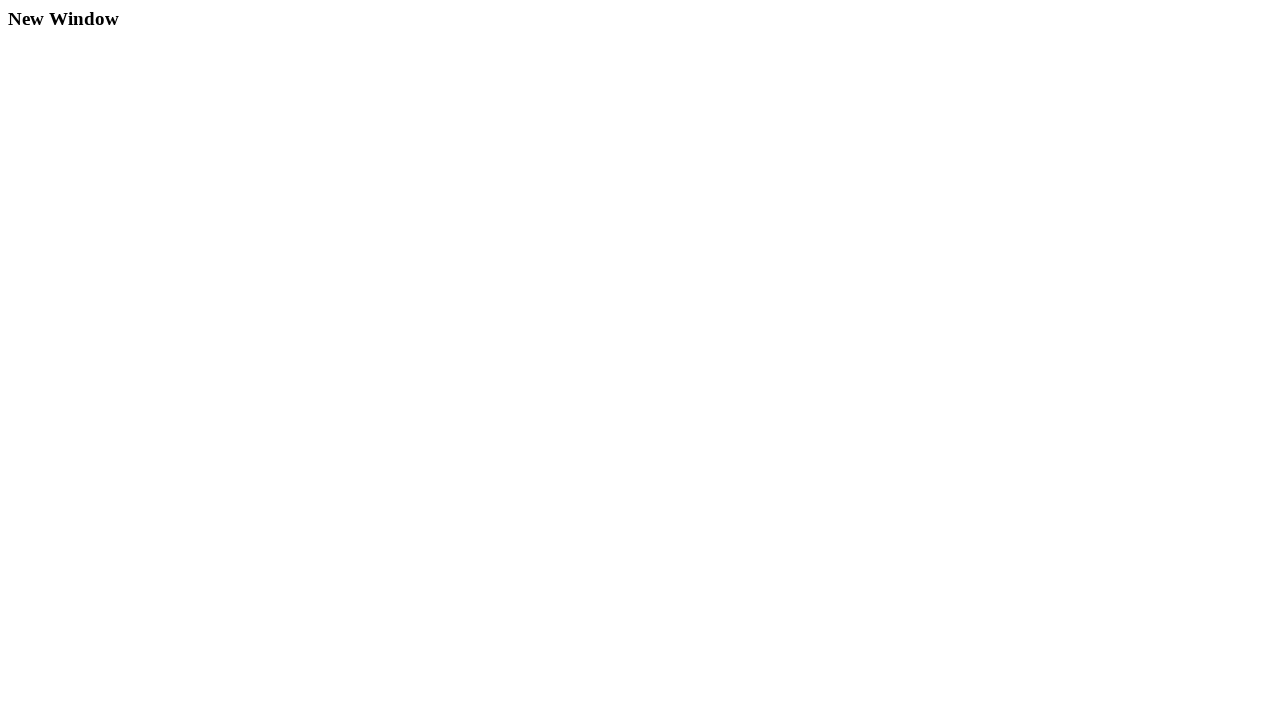

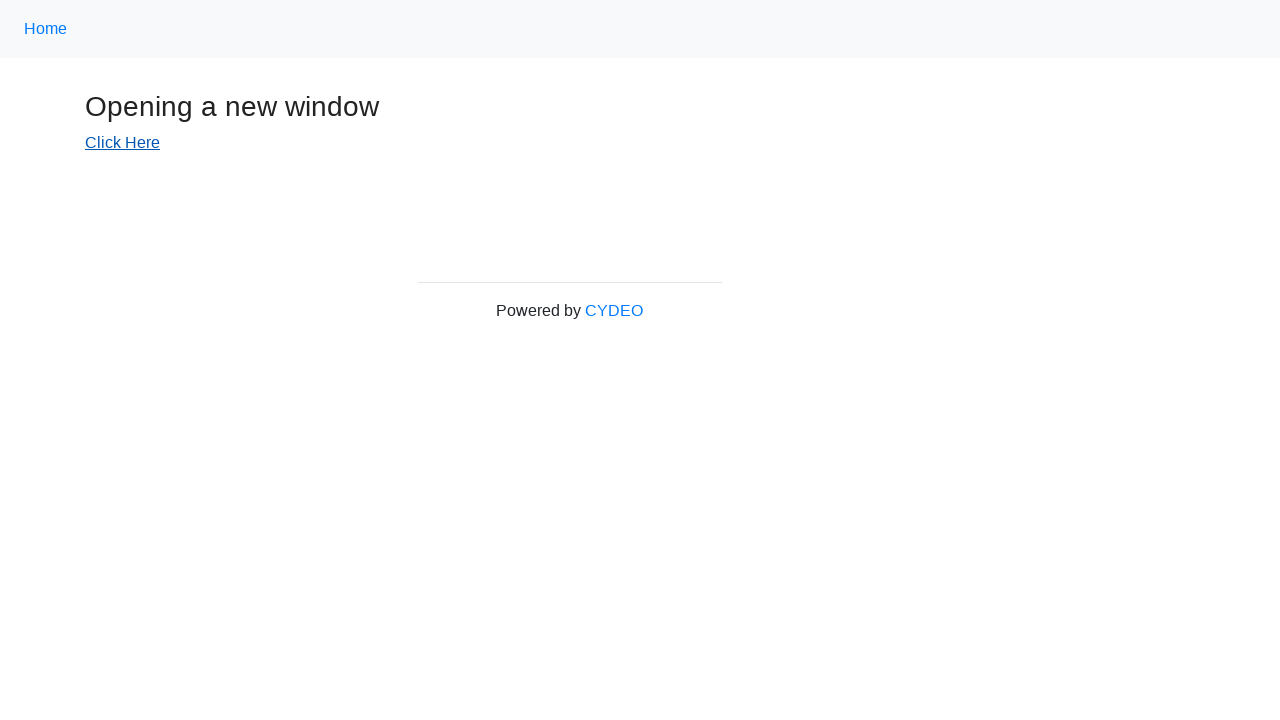